Tests the jRCT (Japan Registry of Clinical Trials) search functionality by entering a disease name and keyword, checking the recruitment status checkbox, and submitting the search form to verify results load

Starting URL: https://jrct.mhlw.go.jp/search

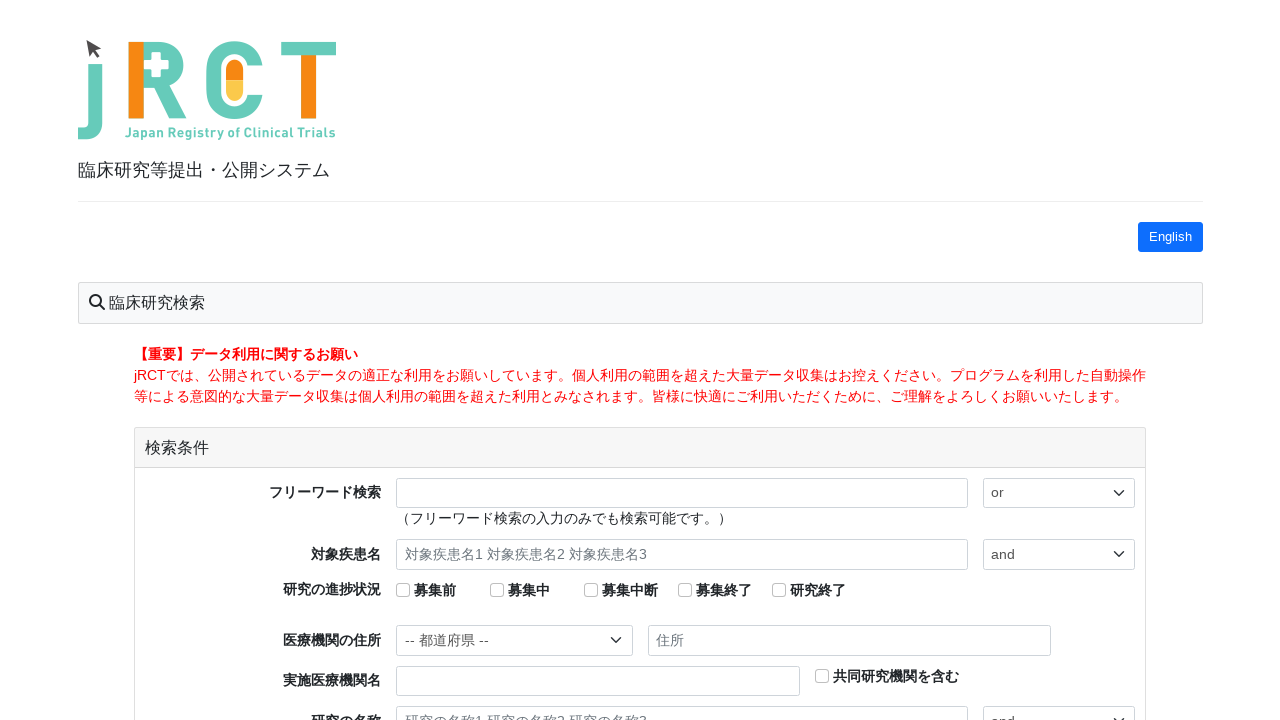

Disease name search box appeared
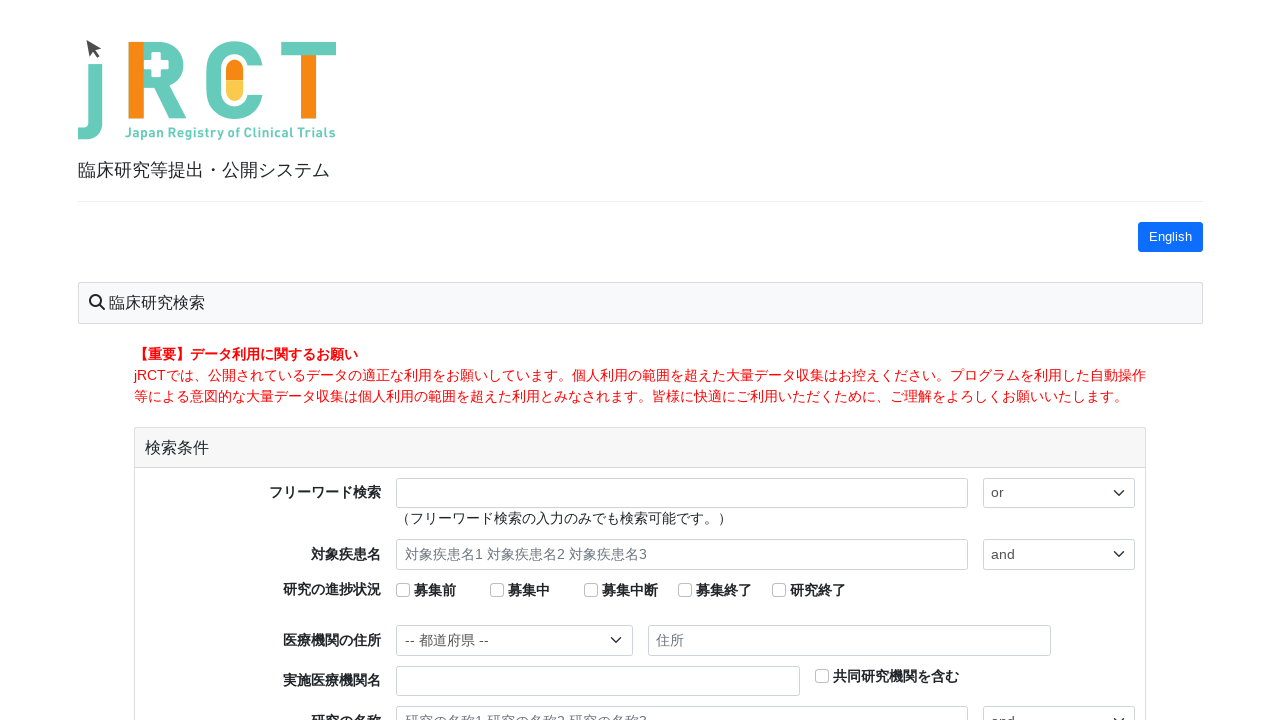

Filled disease name field with '肺がん' (lung cancer) on #reg-plobrem-1
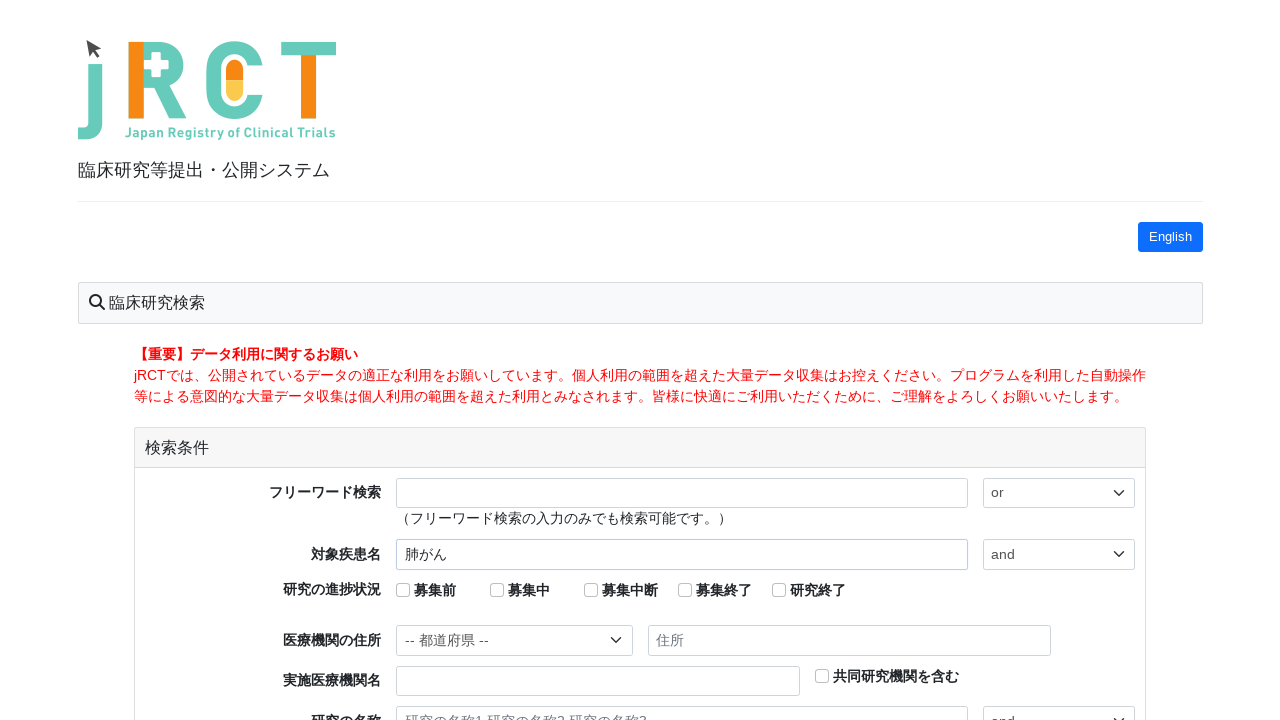

Free keyword search box appeared
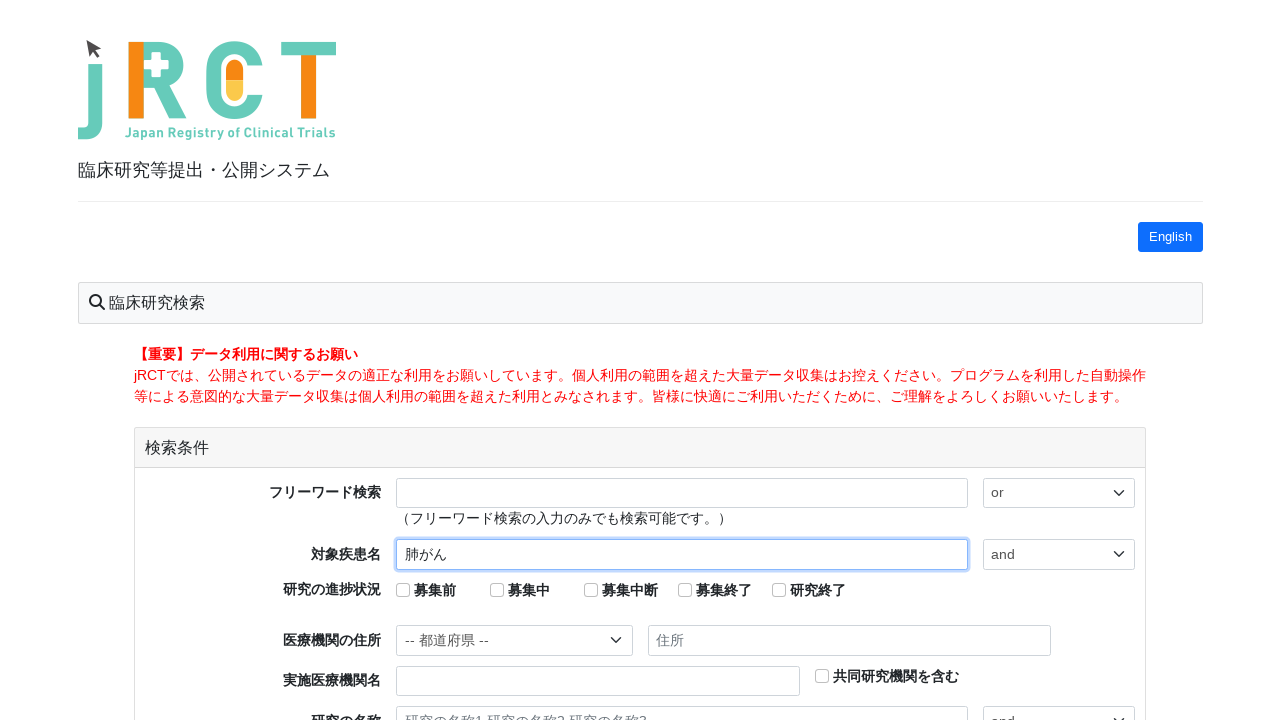

Filled free keyword field with 'EGFR' on #demo-1
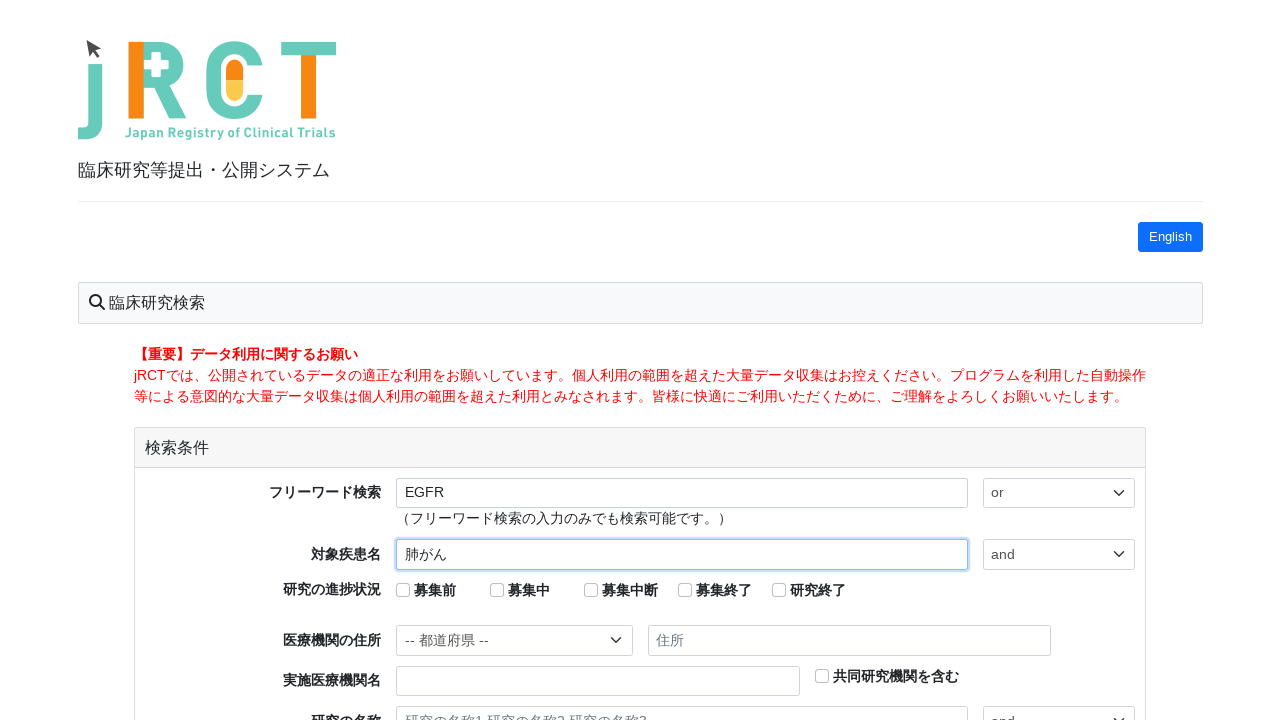

Checked recruitment status checkbox at (497, 590) on #reg-recruitment-2
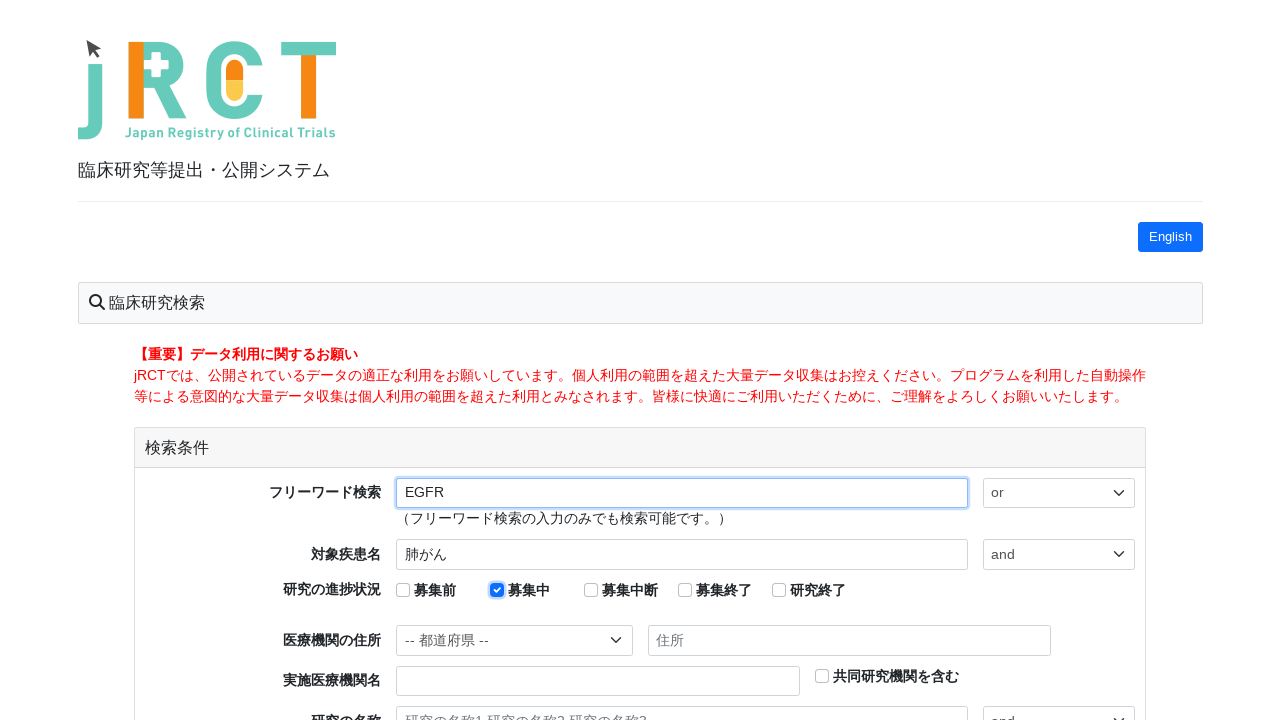

Scrolled search button into view
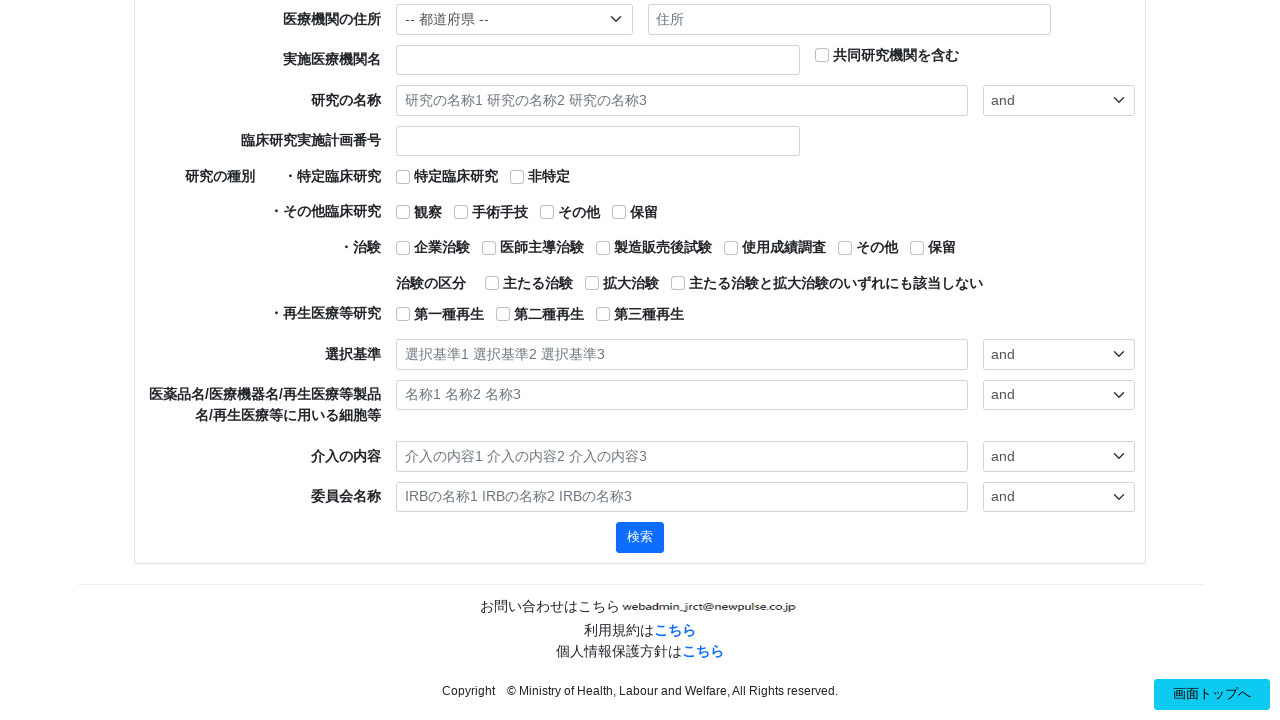

Waited 1000ms before clicking search button
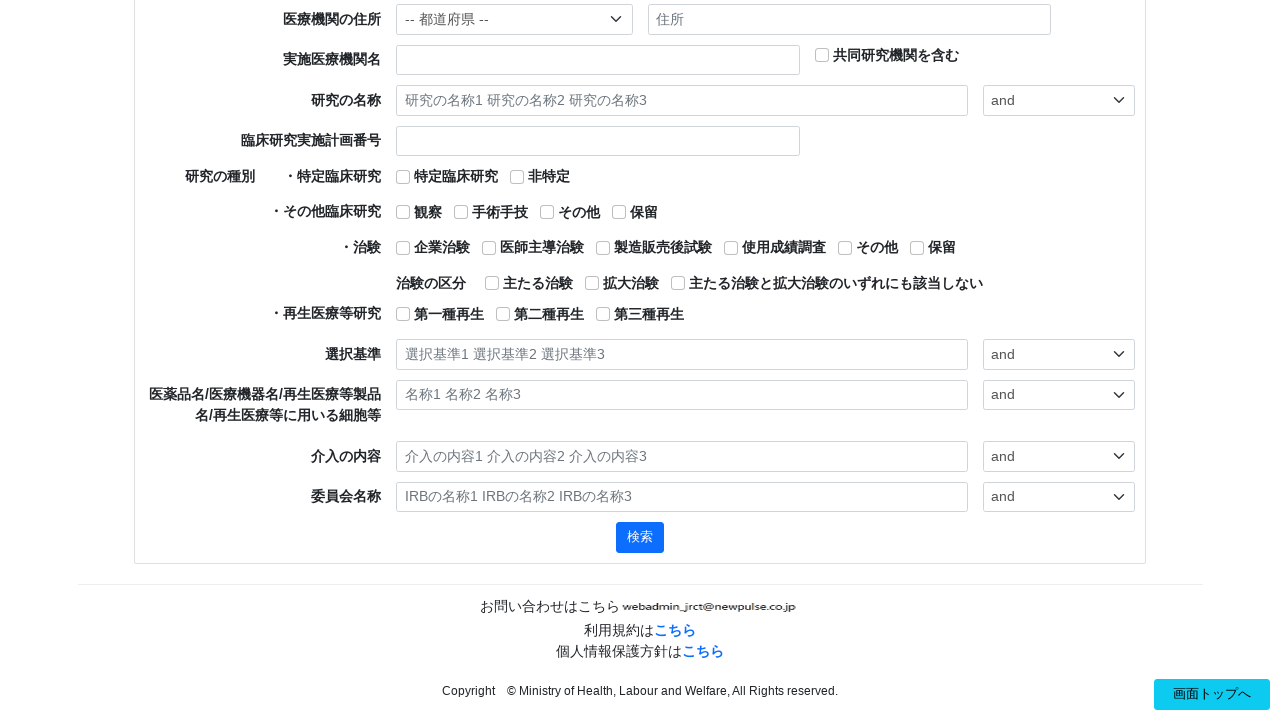

Clicked search button to submit form at (640, 538) on xpath=//button[contains(text(), "検索")]
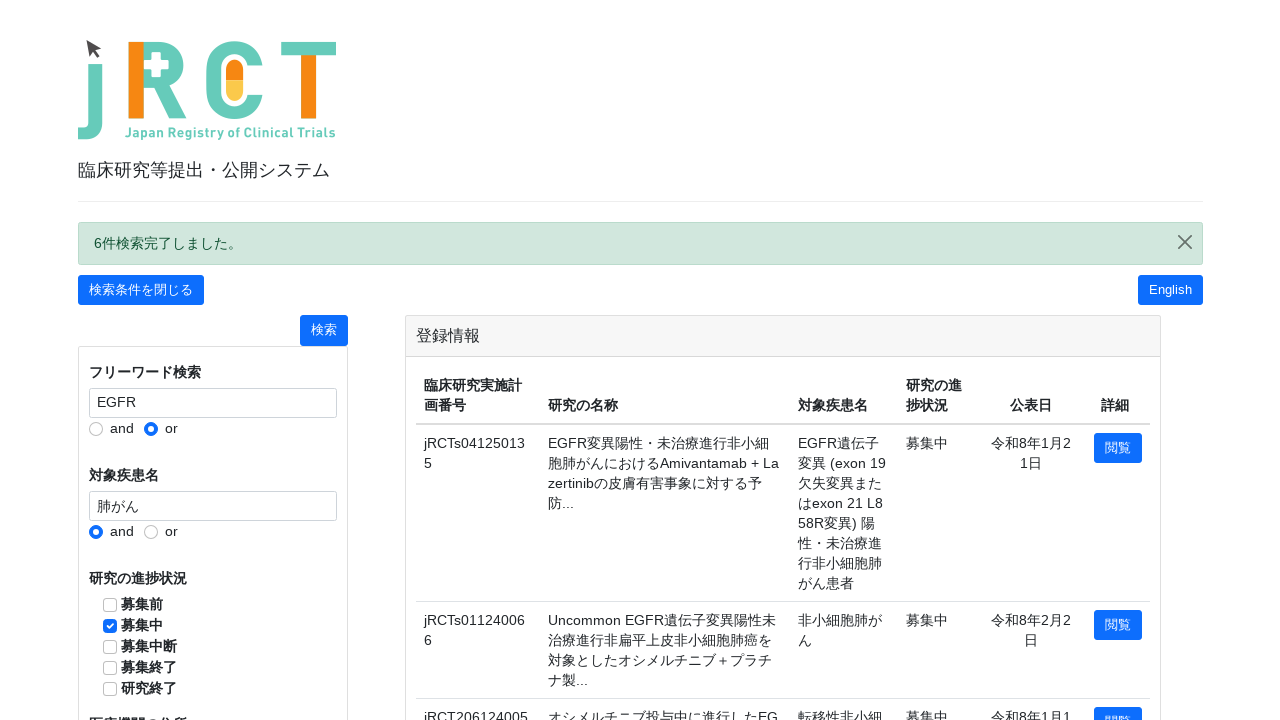

Search results table loaded with trial data
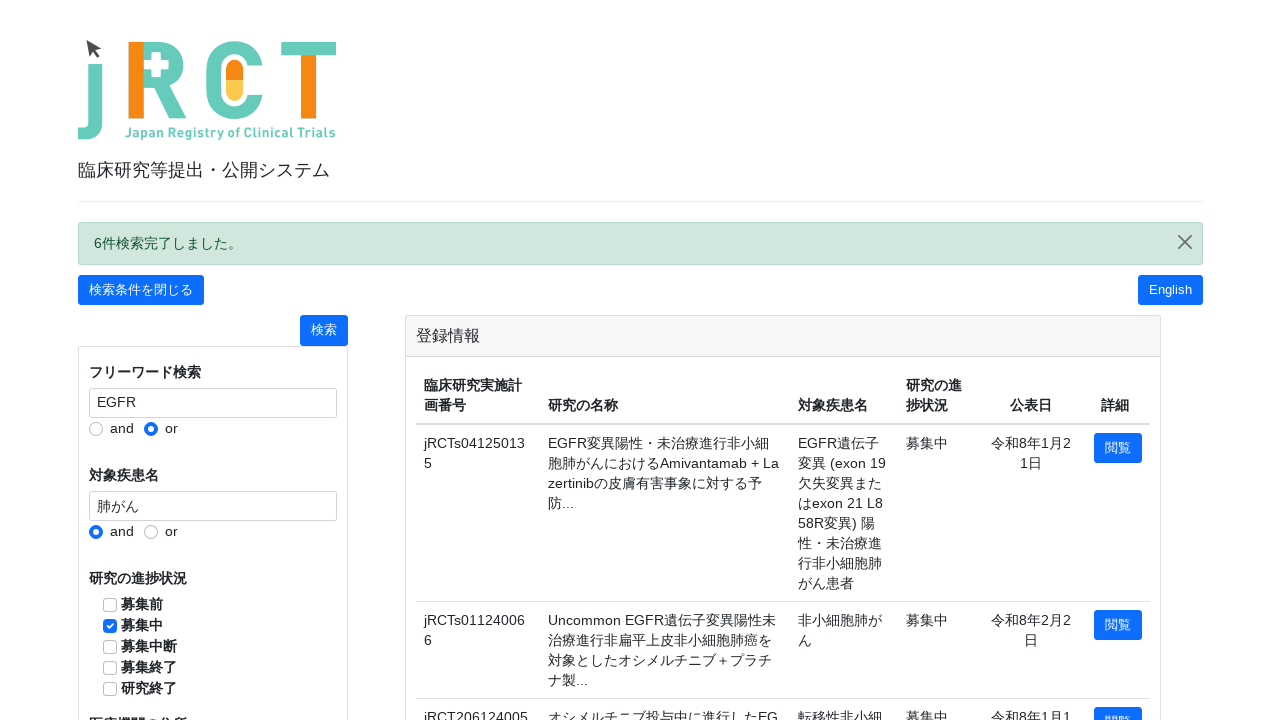

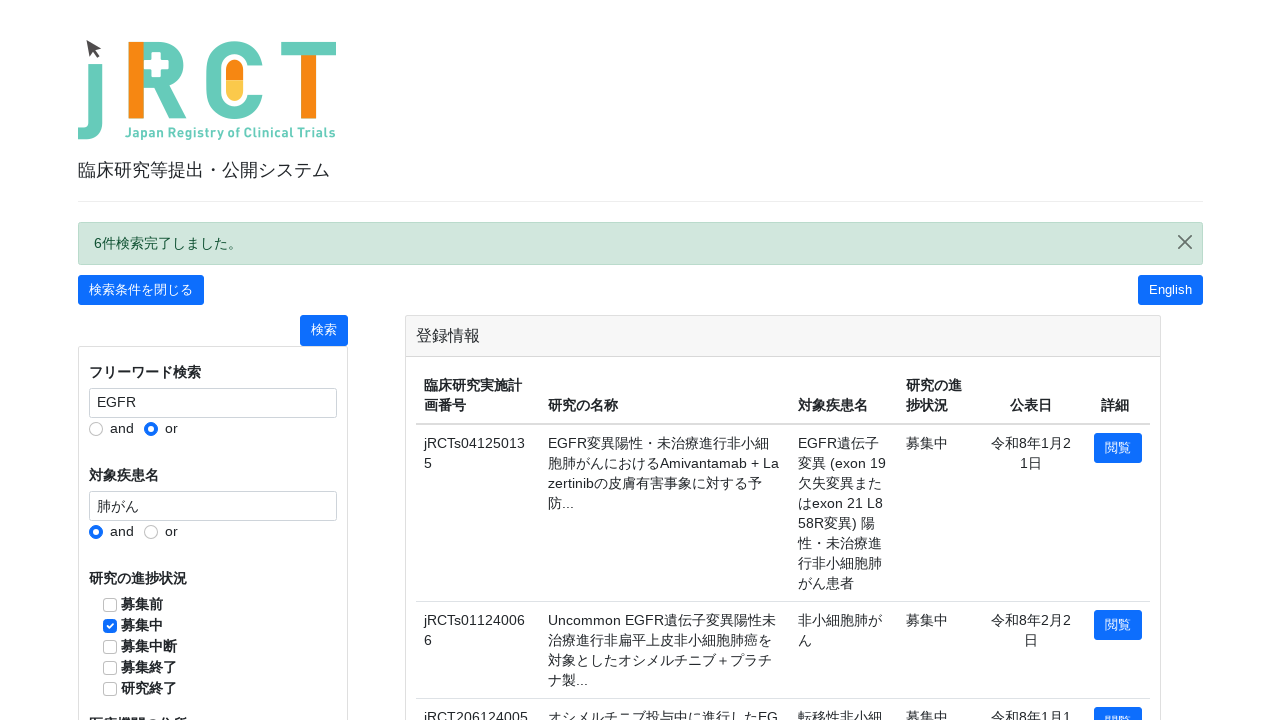